Tests that the car can move to the right lanes using the right arrow key

Starting URL: https://borbely-dominik-peter.github.io/WebProjekt3/

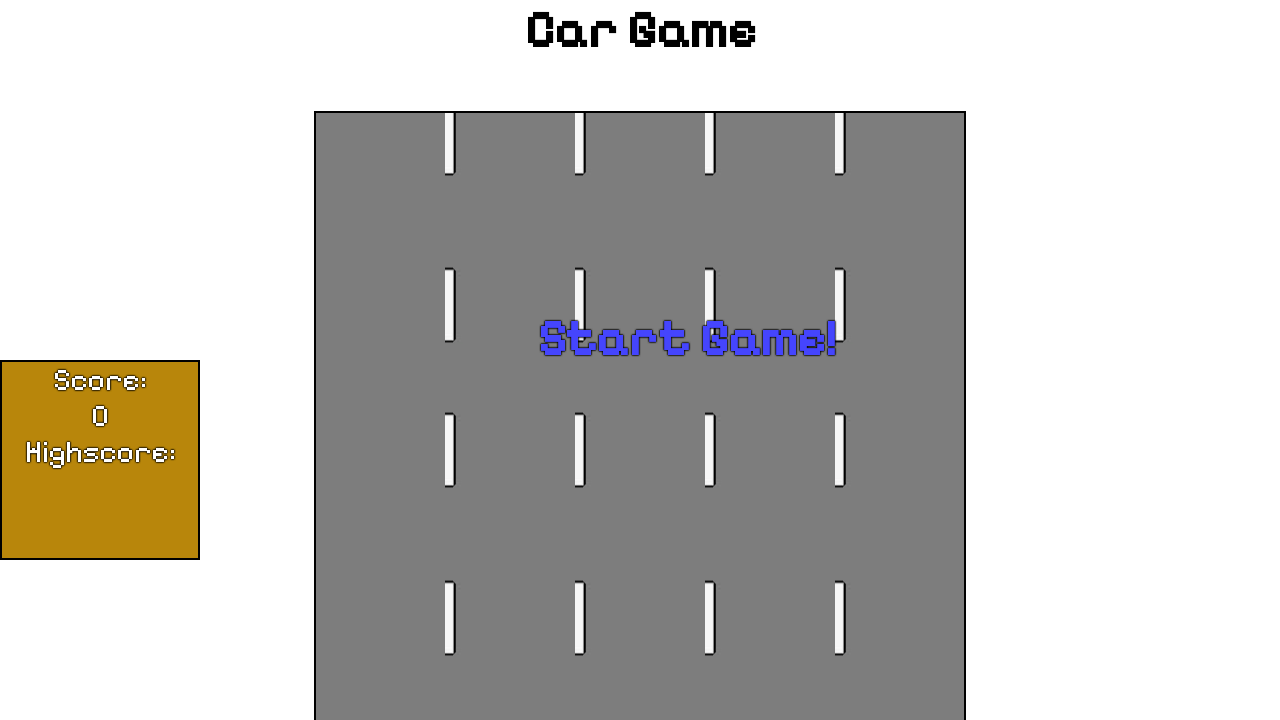

Set up dialog handler to dismiss with empty input
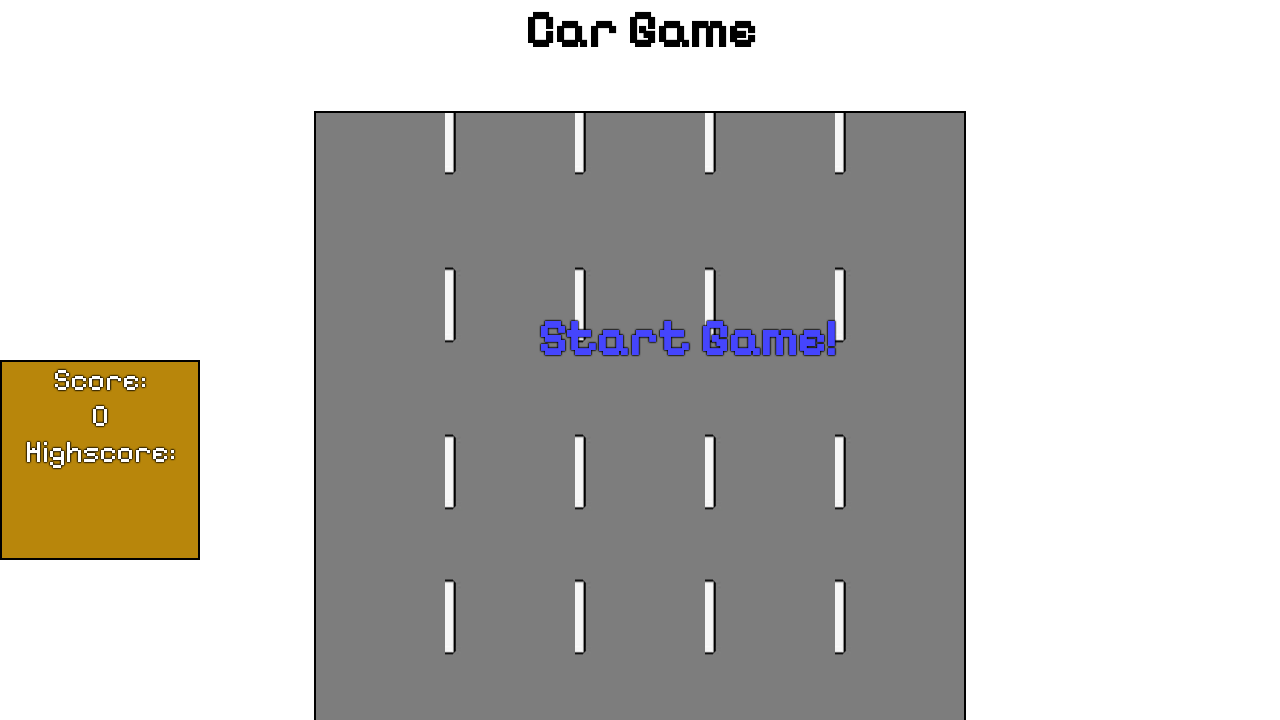

Clicked start game button at (687, 338) on #startText
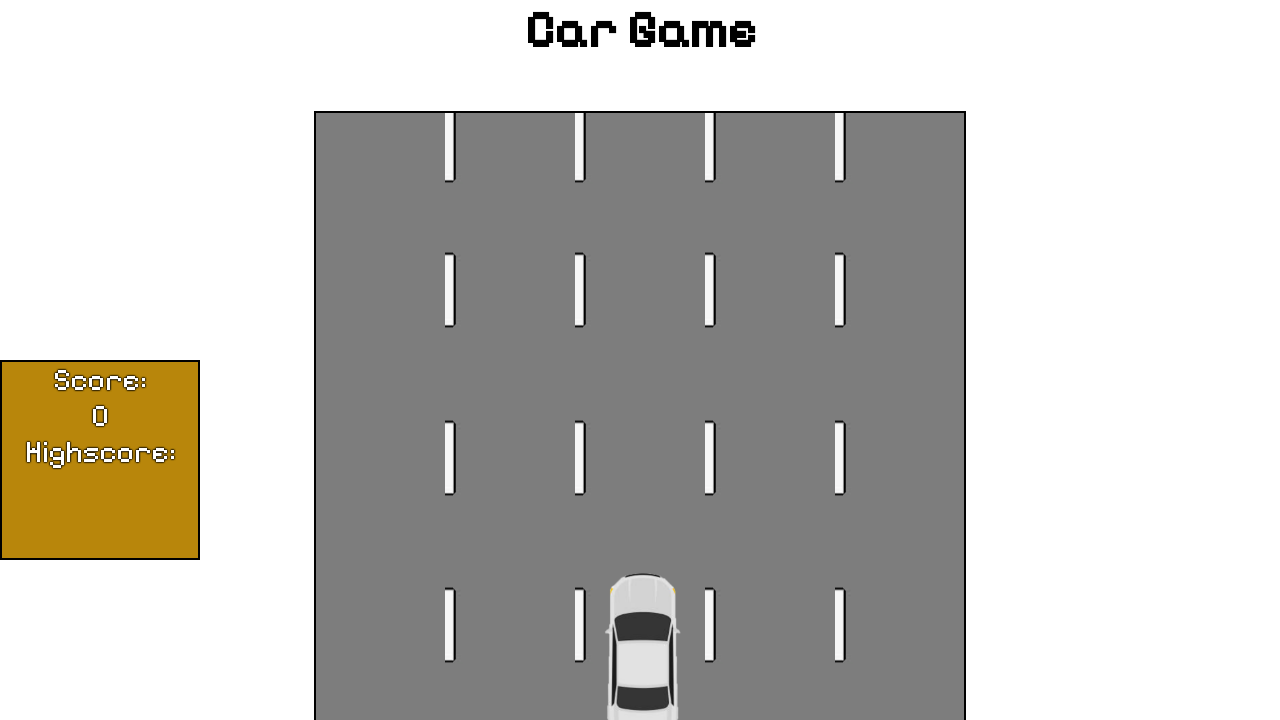

Pressed right arrow key to move car to lane 4
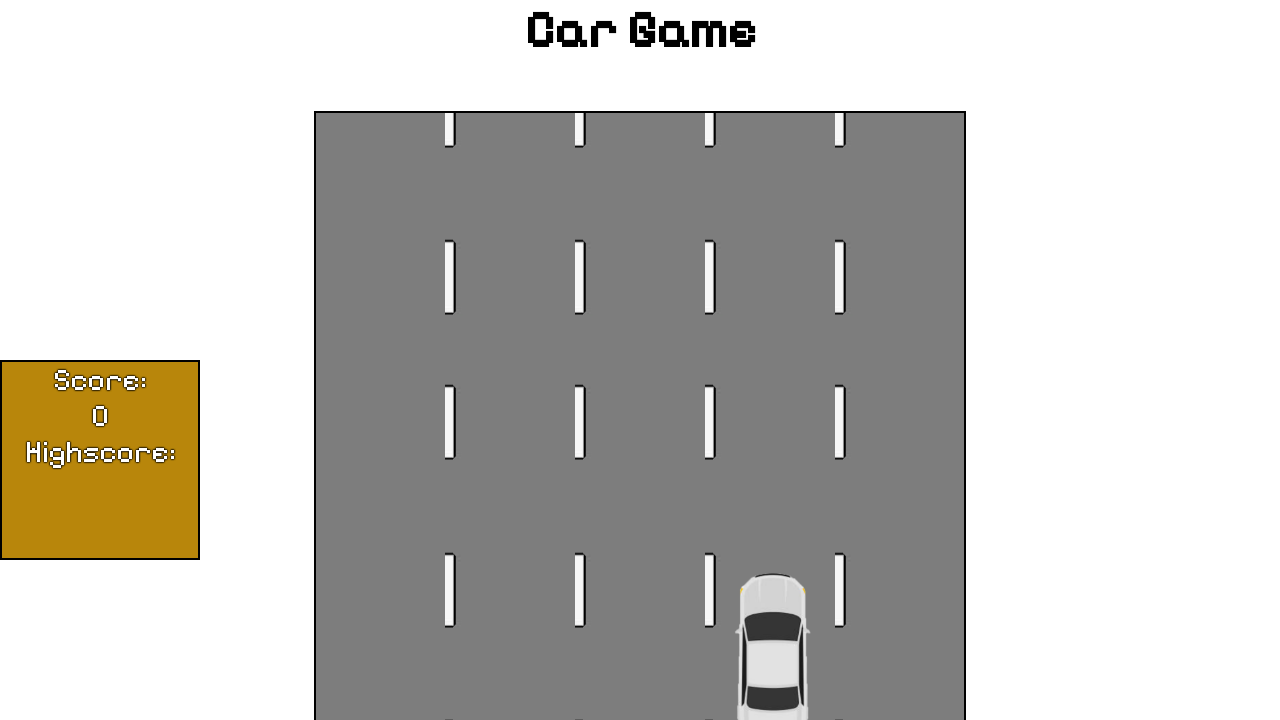

Verified car is in lane 4 with CAR id attribute
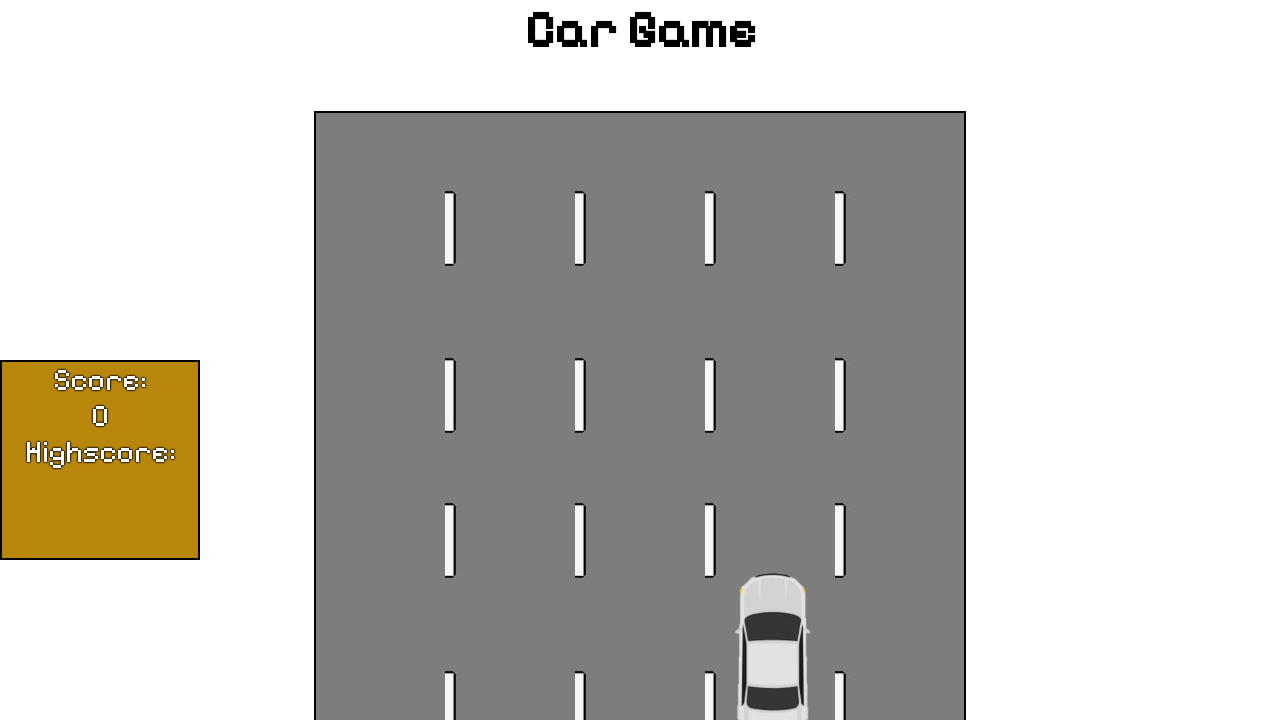

Pressed right arrow key again to move car to lane 5
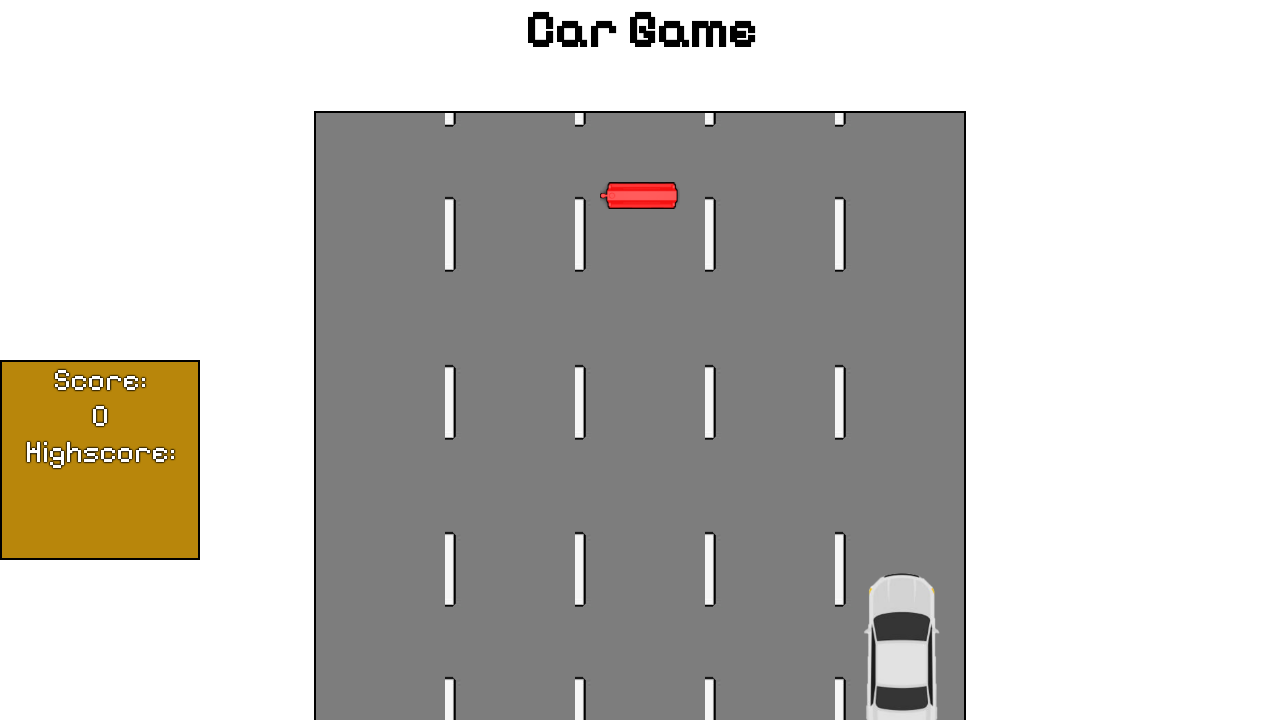

Verified car is in lane 5 with CAR id attribute
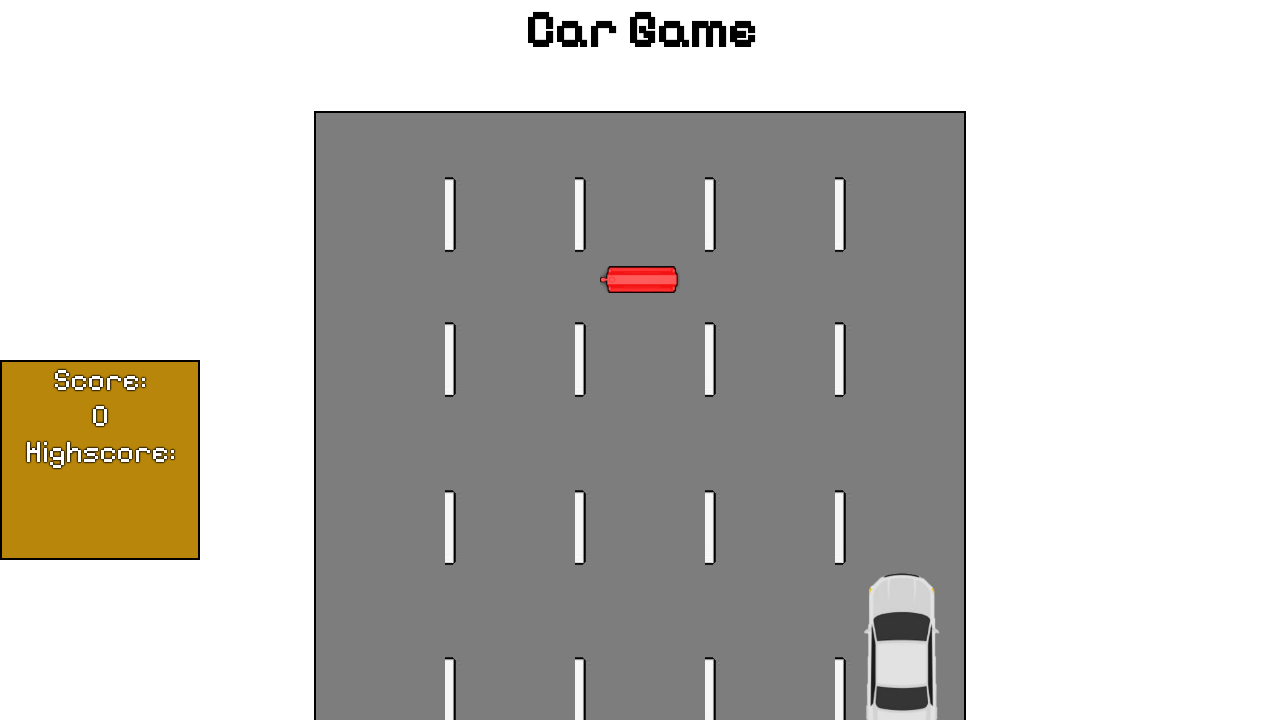

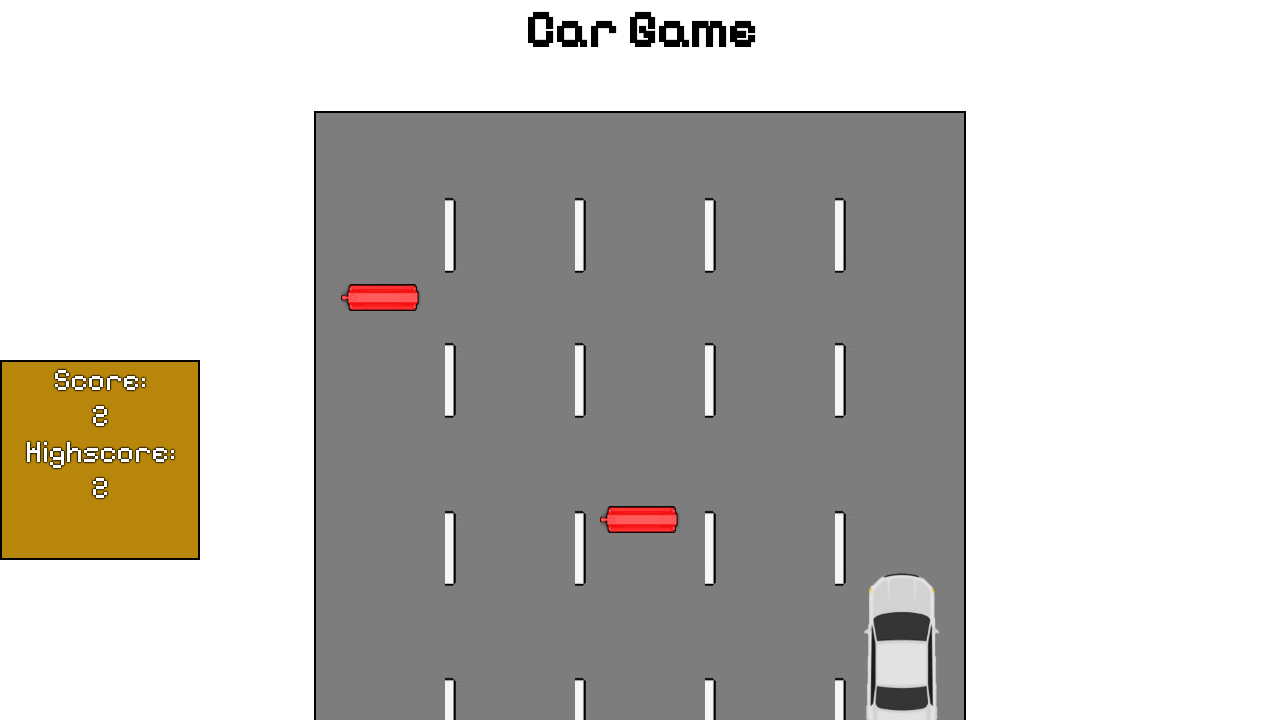